Tests editing a todo item by double-clicking, modifying the text, and pressing Enter to save.

Starting URL: https://demo.playwright.dev/todomvc

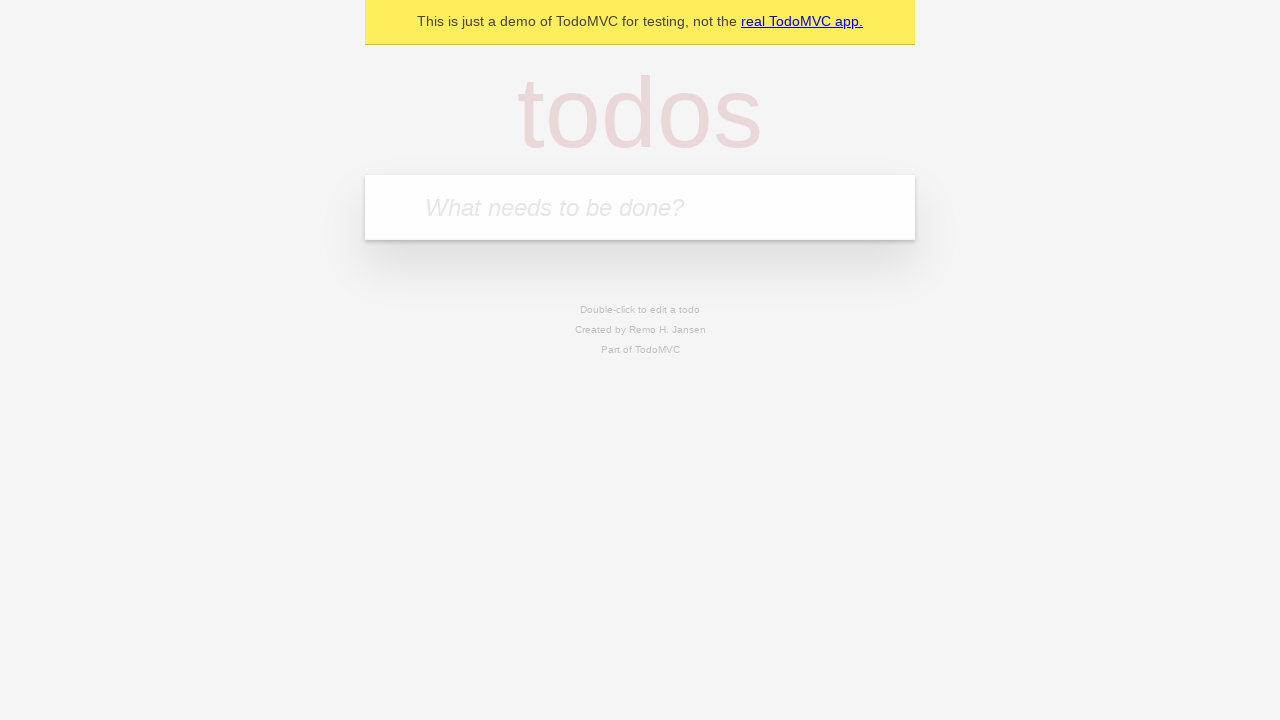

Filled todo input with 'buy some cheese' on internal:attr=[placeholder="What needs to be done?"i]
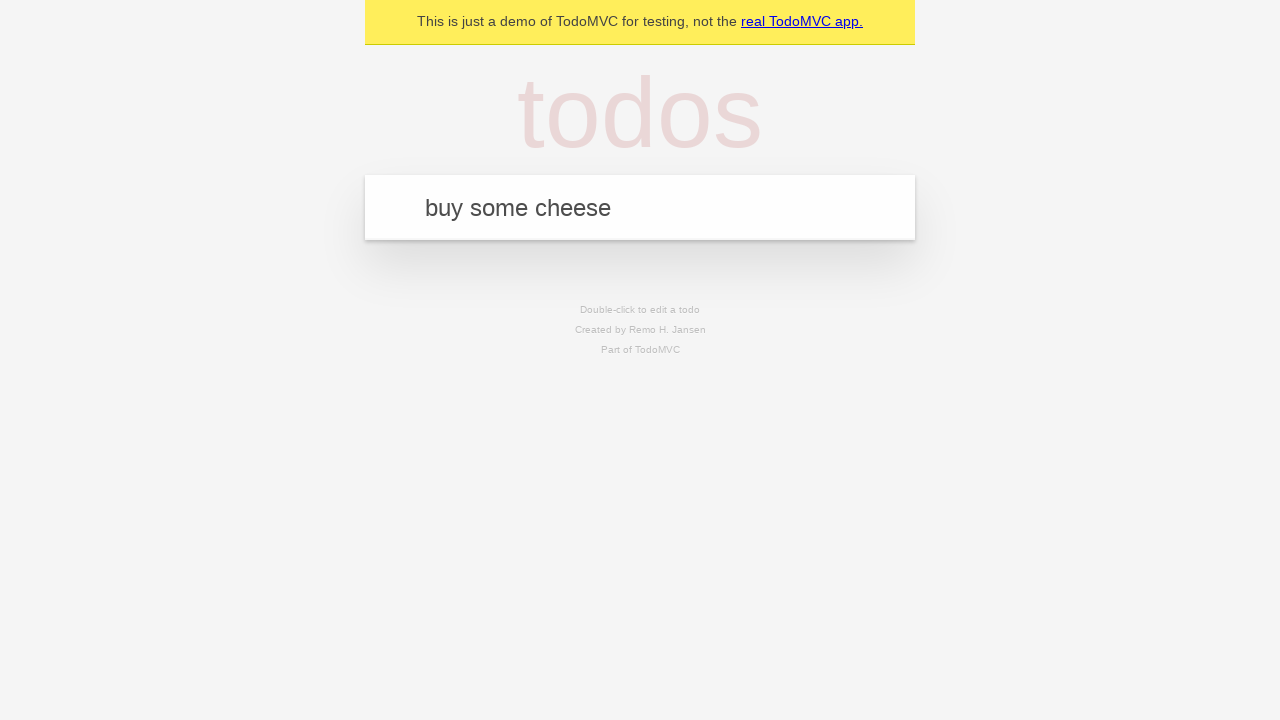

Pressed Enter to create first todo on internal:attr=[placeholder="What needs to be done?"i]
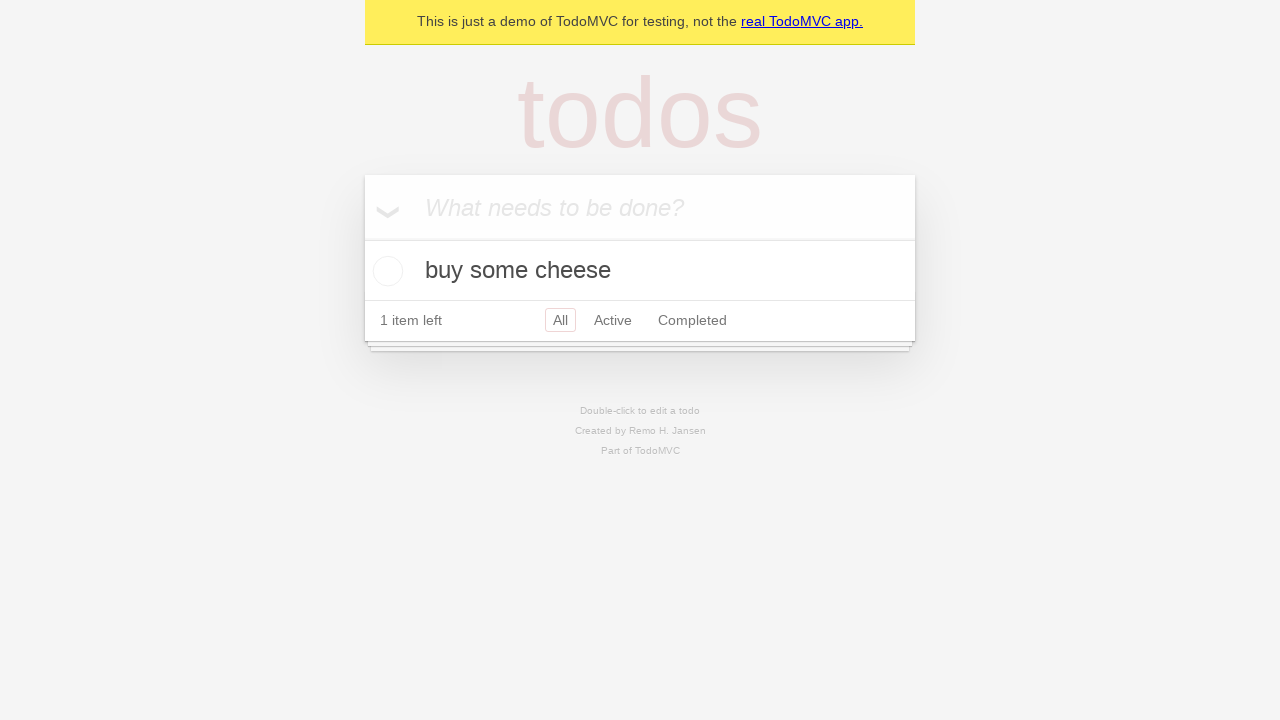

Filled todo input with 'feed the cat' on internal:attr=[placeholder="What needs to be done?"i]
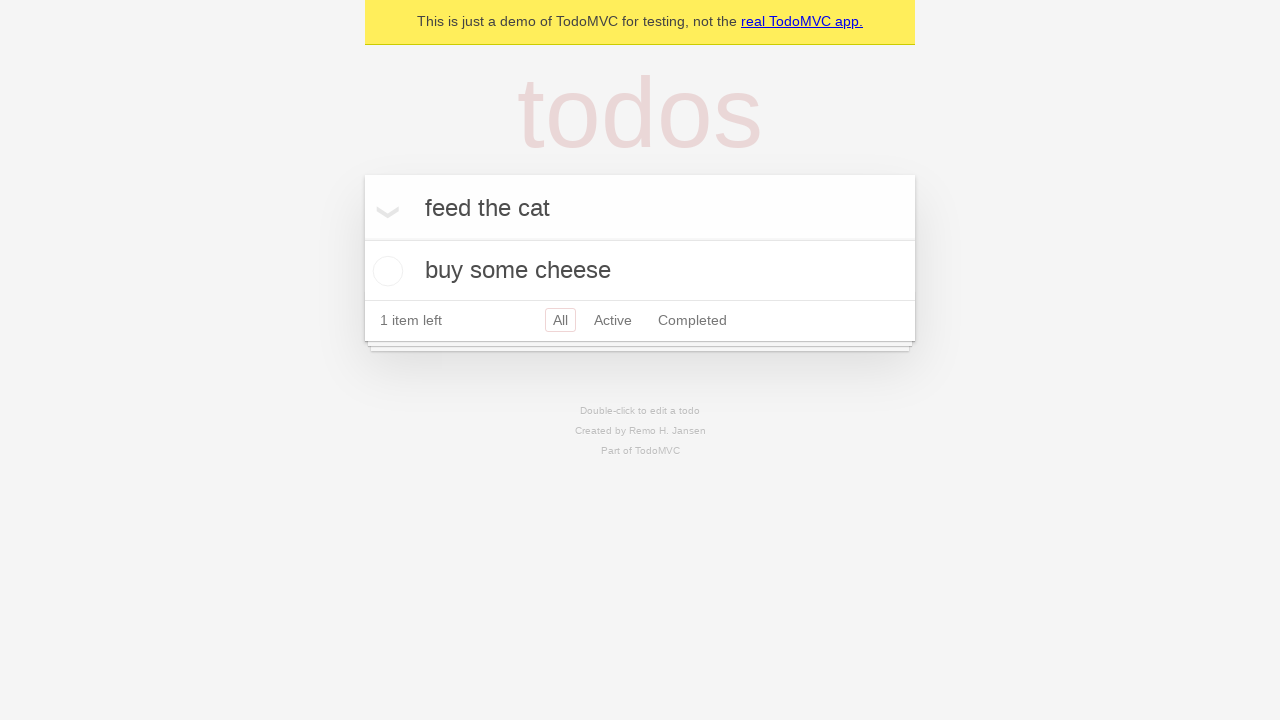

Pressed Enter to create second todo on internal:attr=[placeholder="What needs to be done?"i]
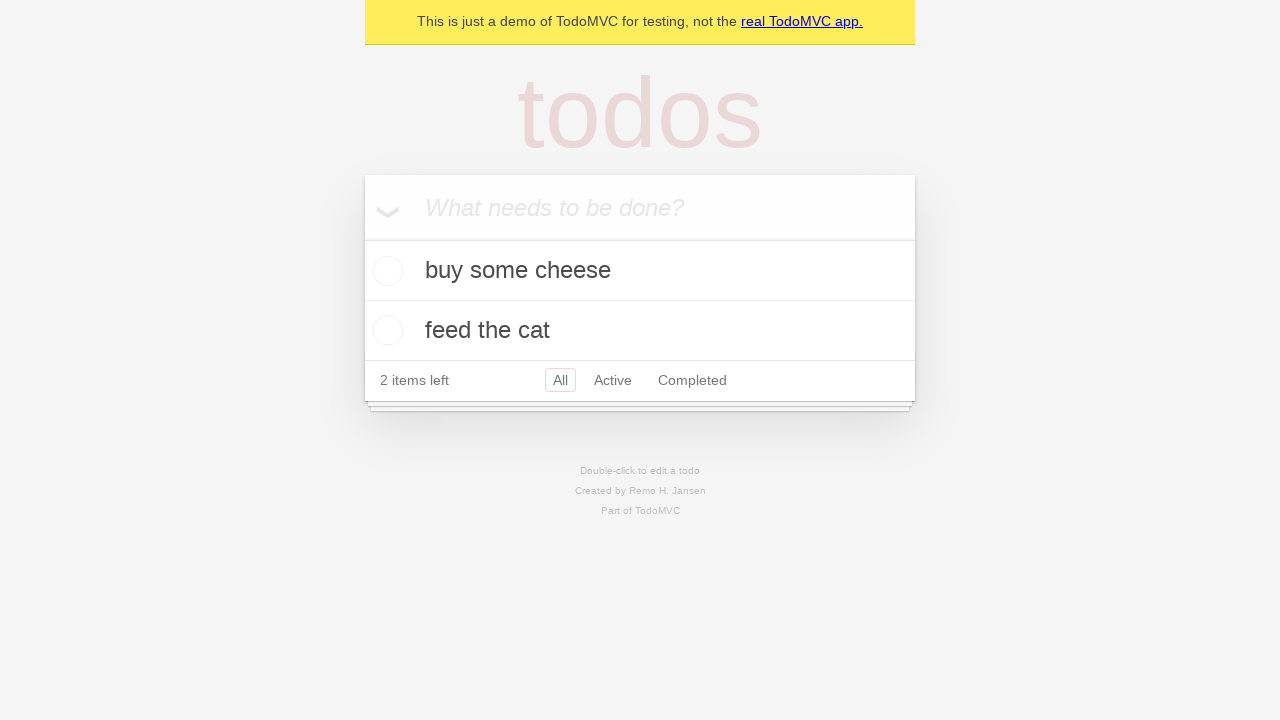

Filled todo input with 'book a doctors appointment' on internal:attr=[placeholder="What needs to be done?"i]
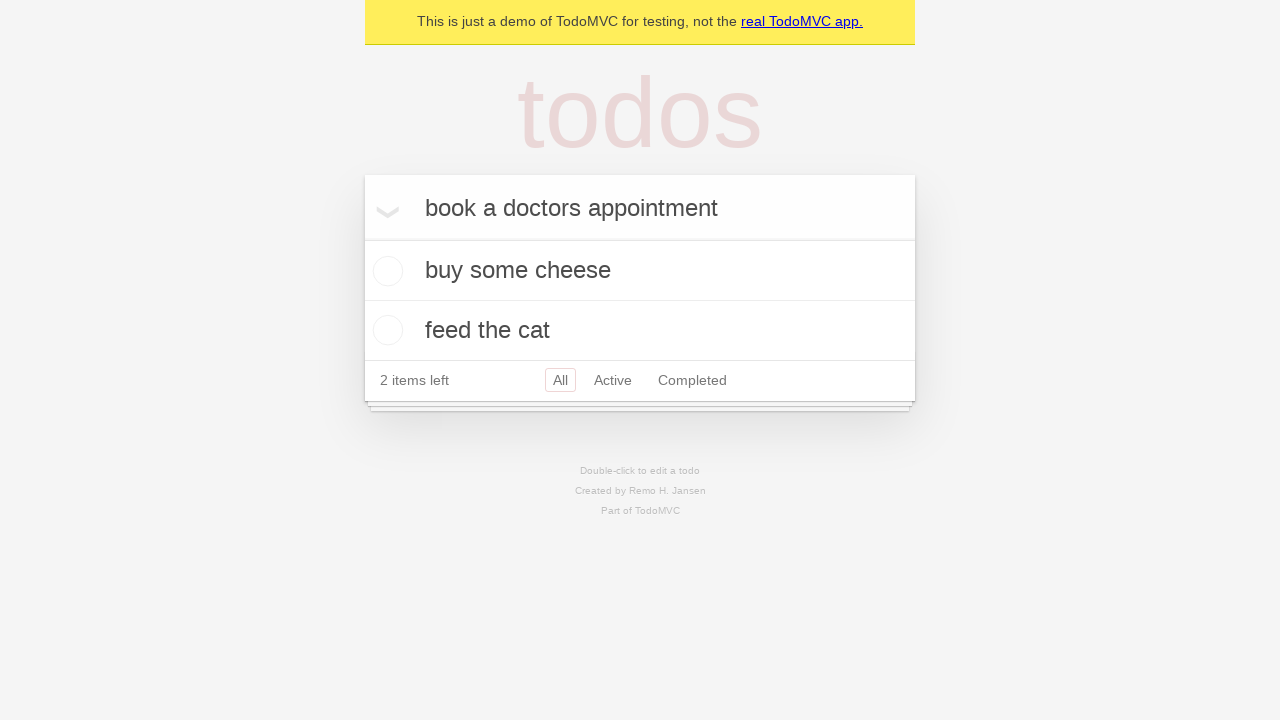

Pressed Enter to create third todo on internal:attr=[placeholder="What needs to be done?"i]
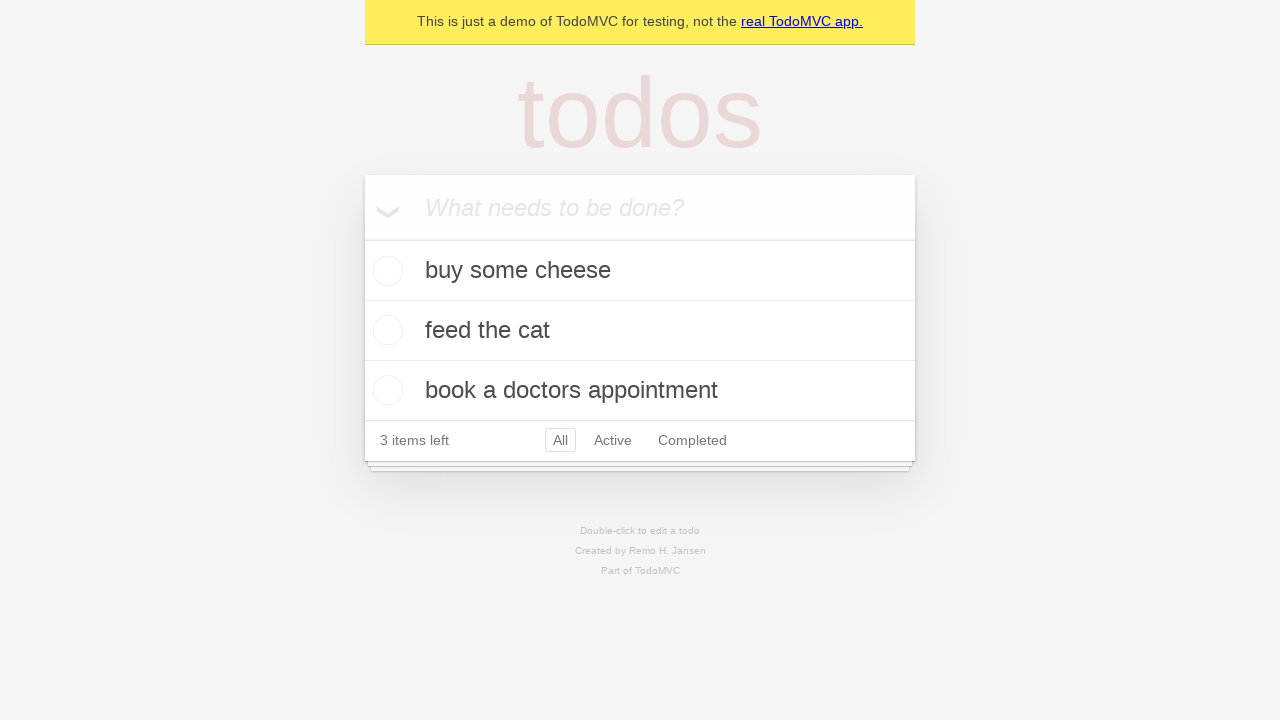

Double-clicked second todo item to enter edit mode at (640, 331) on internal:testid=[data-testid="todo-item"s] >> nth=1
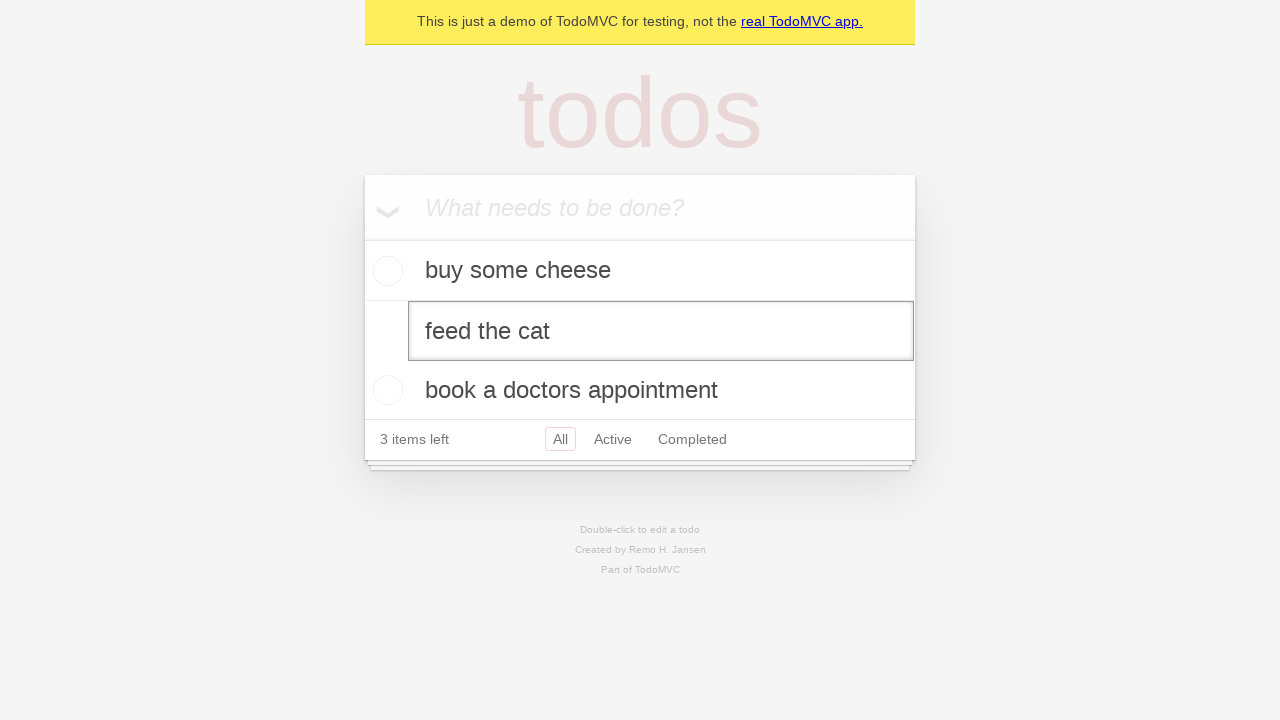

Filled edit input with 'buy some sausages' on internal:testid=[data-testid="todo-item"s] >> nth=1 >> internal:role=textbox[nam
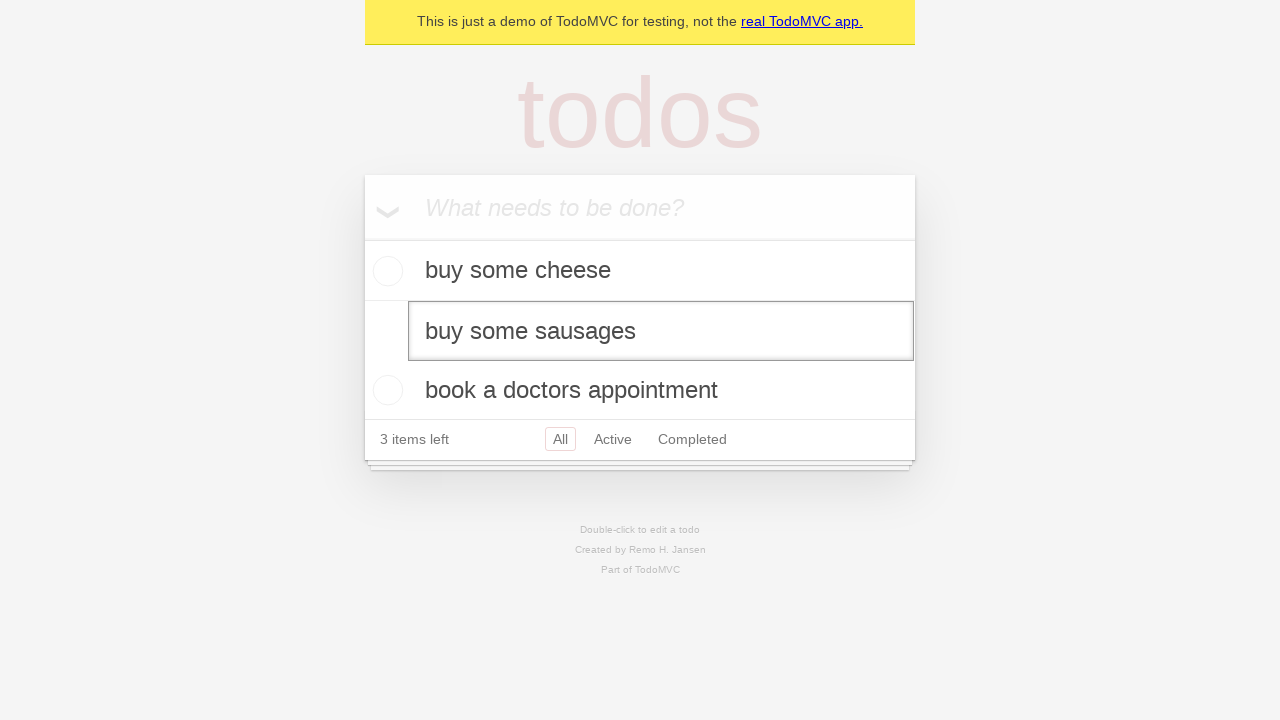

Pressed Enter to save edited todo text on internal:testid=[data-testid="todo-item"s] >> nth=1 >> internal:role=textbox[nam
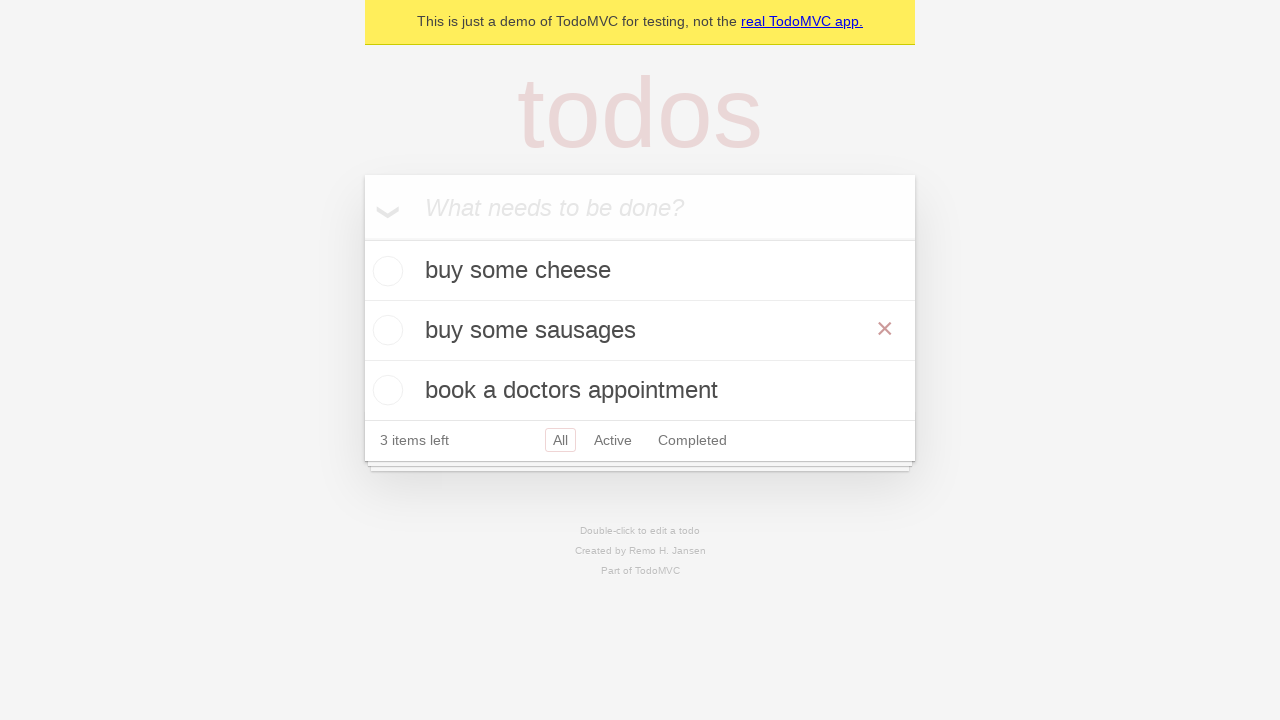

Verified that edited todo text 'buy some sausages' is displayed
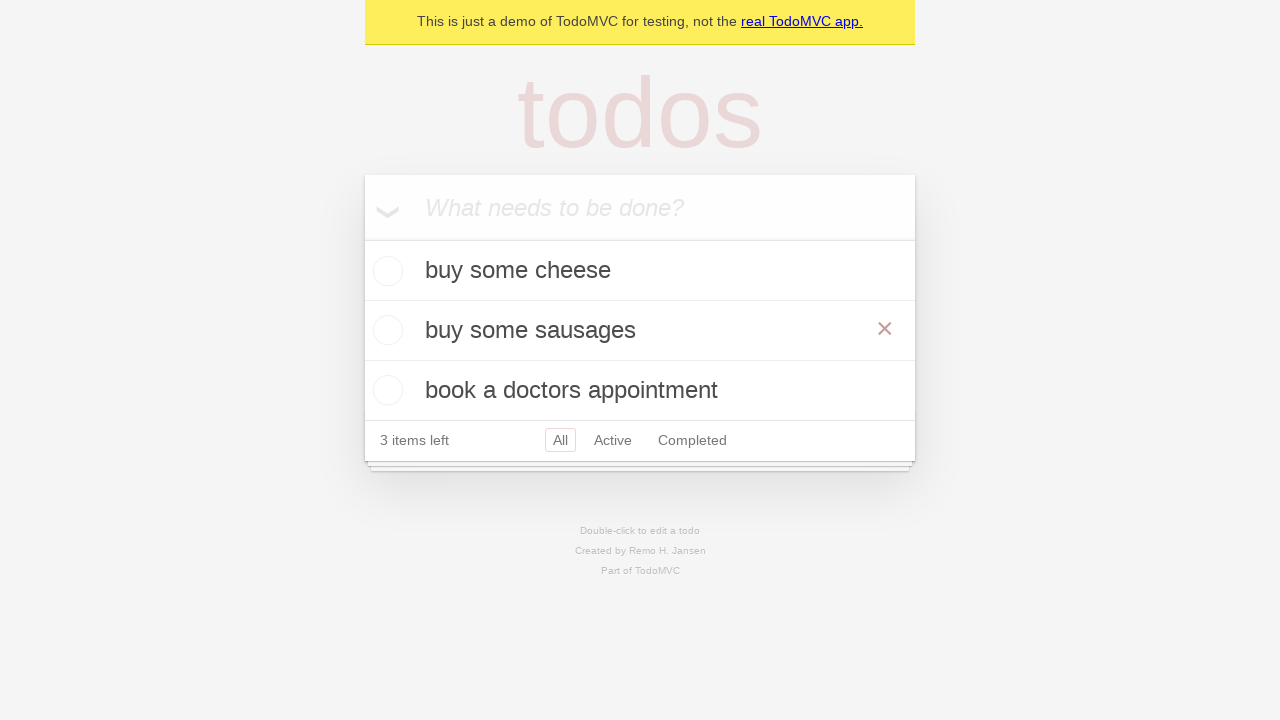

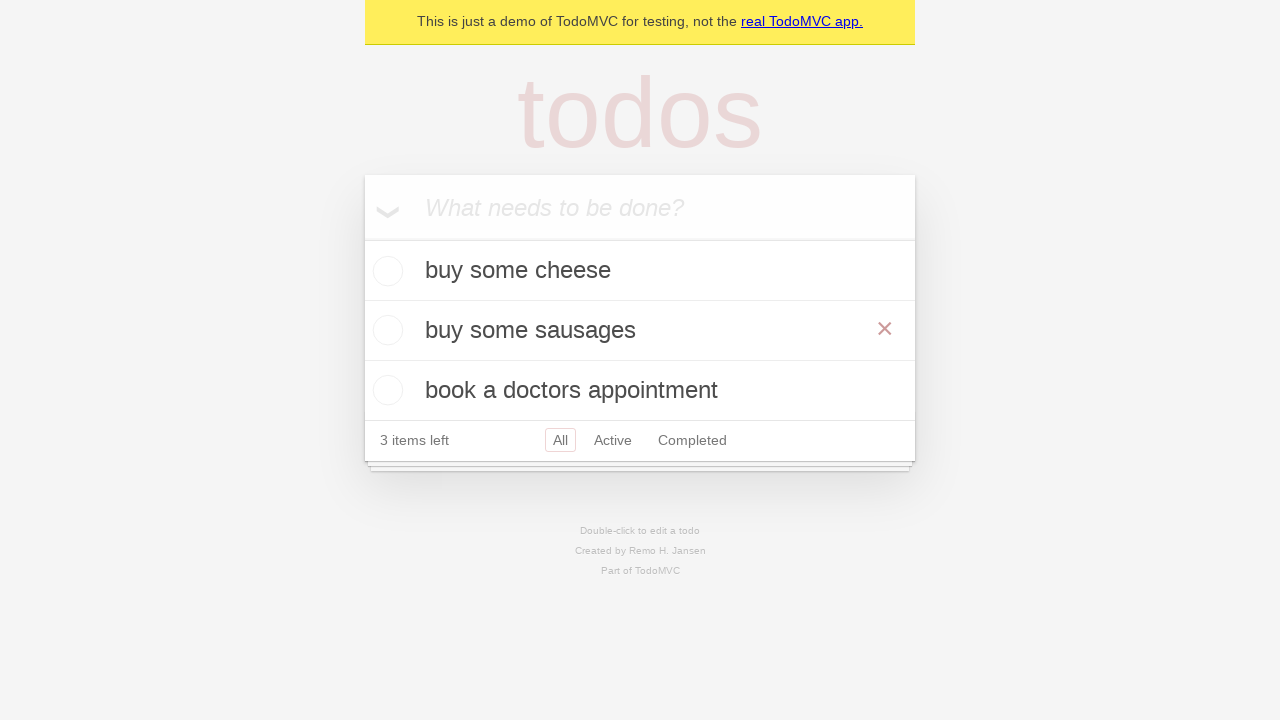